Solves a math problem by extracting a value from an element attribute, calculating the result, filling the answer field, and submitting the form with checkboxes

Starting URL: http://suninjuly.github.io/get_attribute.html

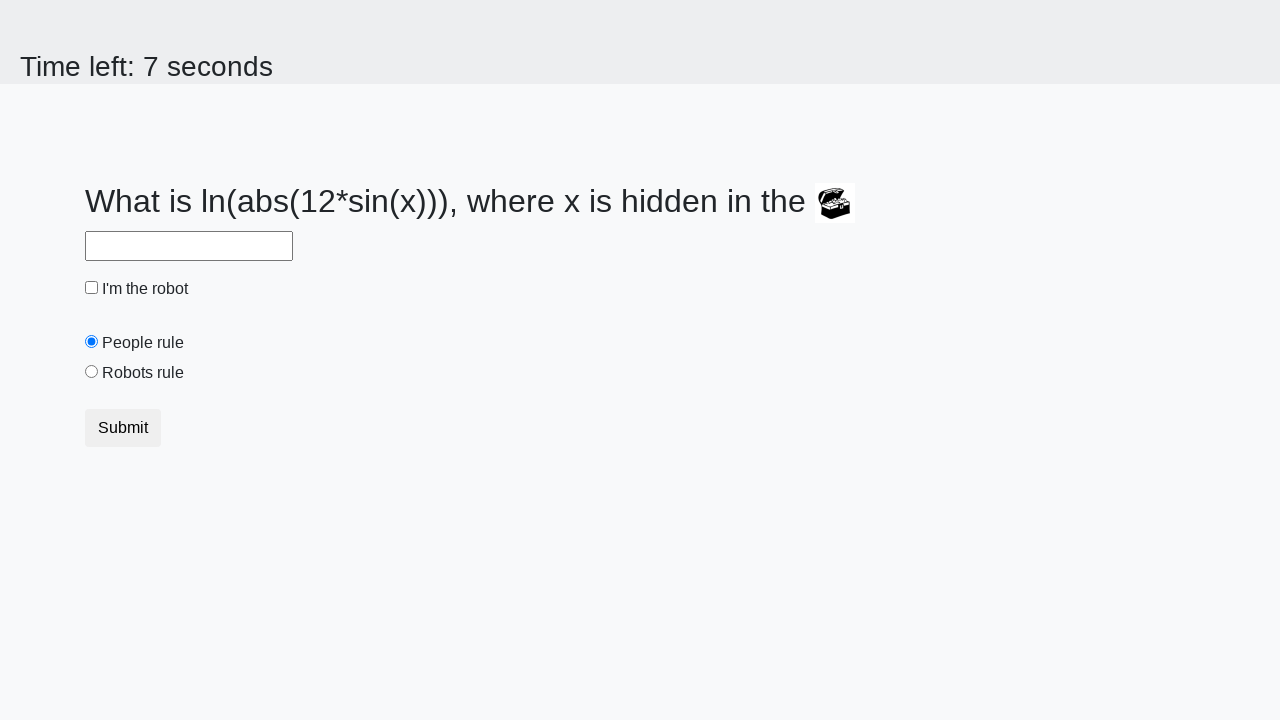

Extracted valuex attribute from treasure element
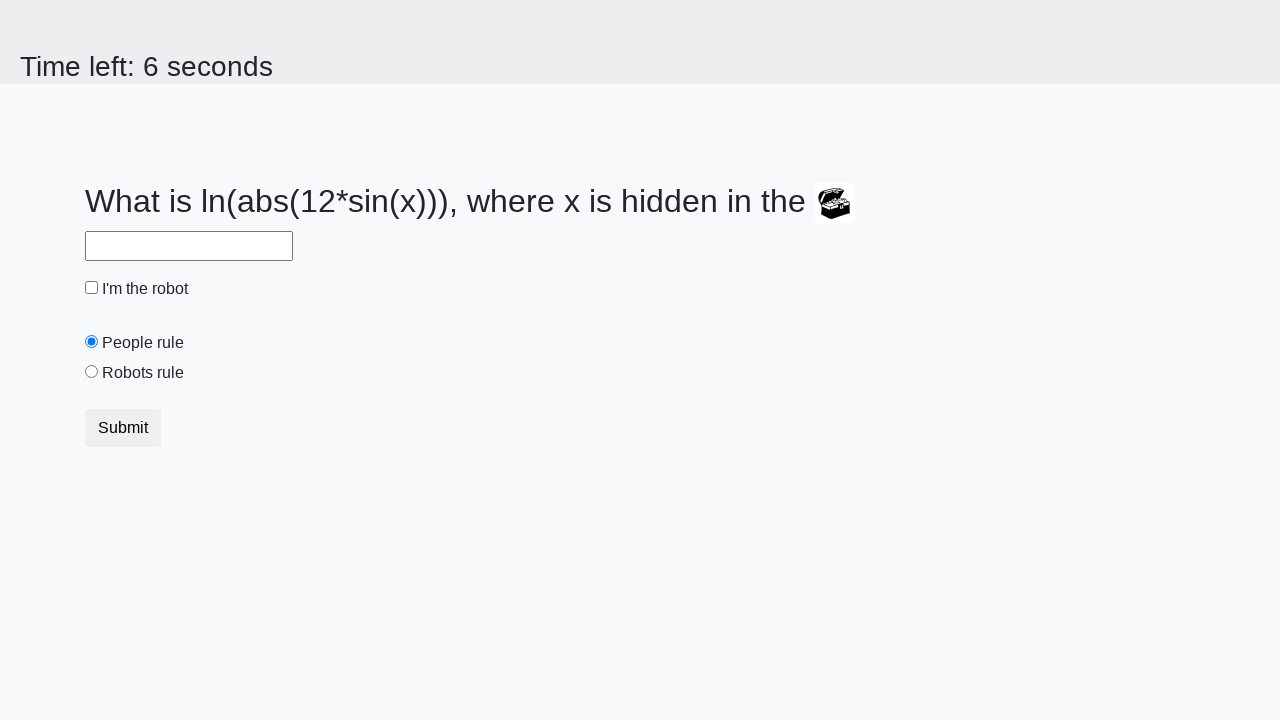

Calculated math formula result: log(abs(12*sin(x)))
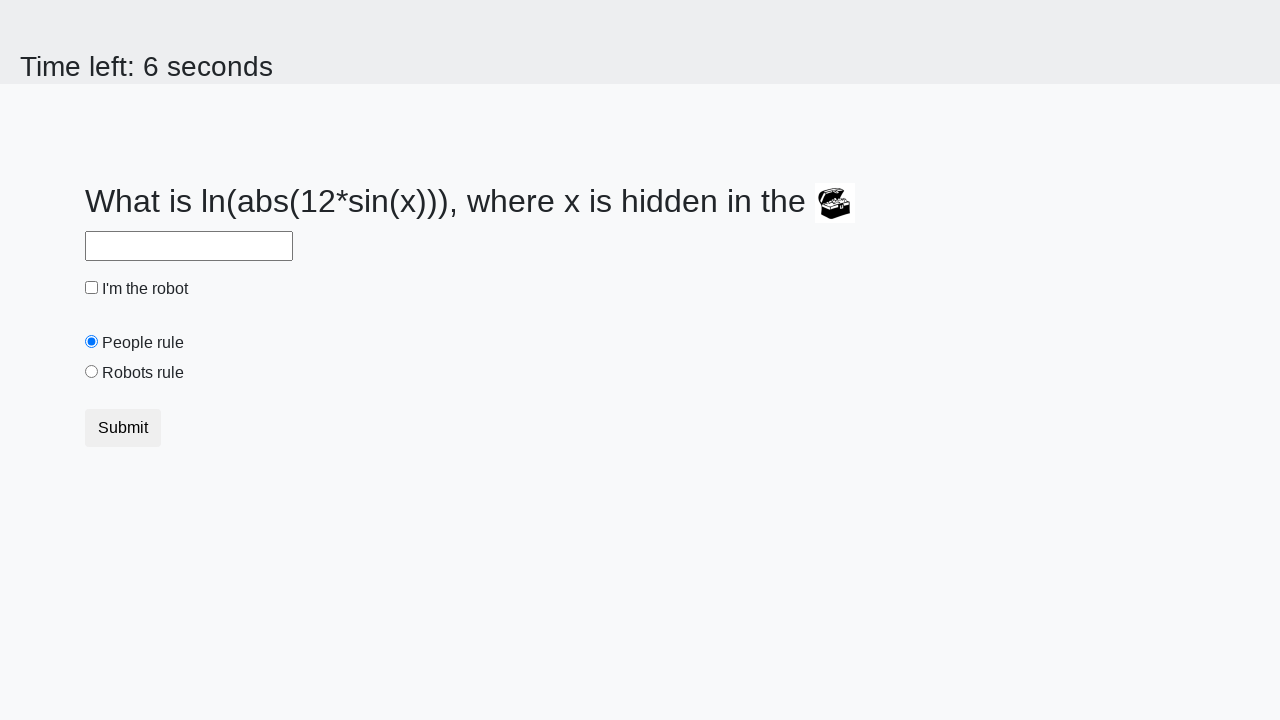

Filled answer field with calculated result on #answer
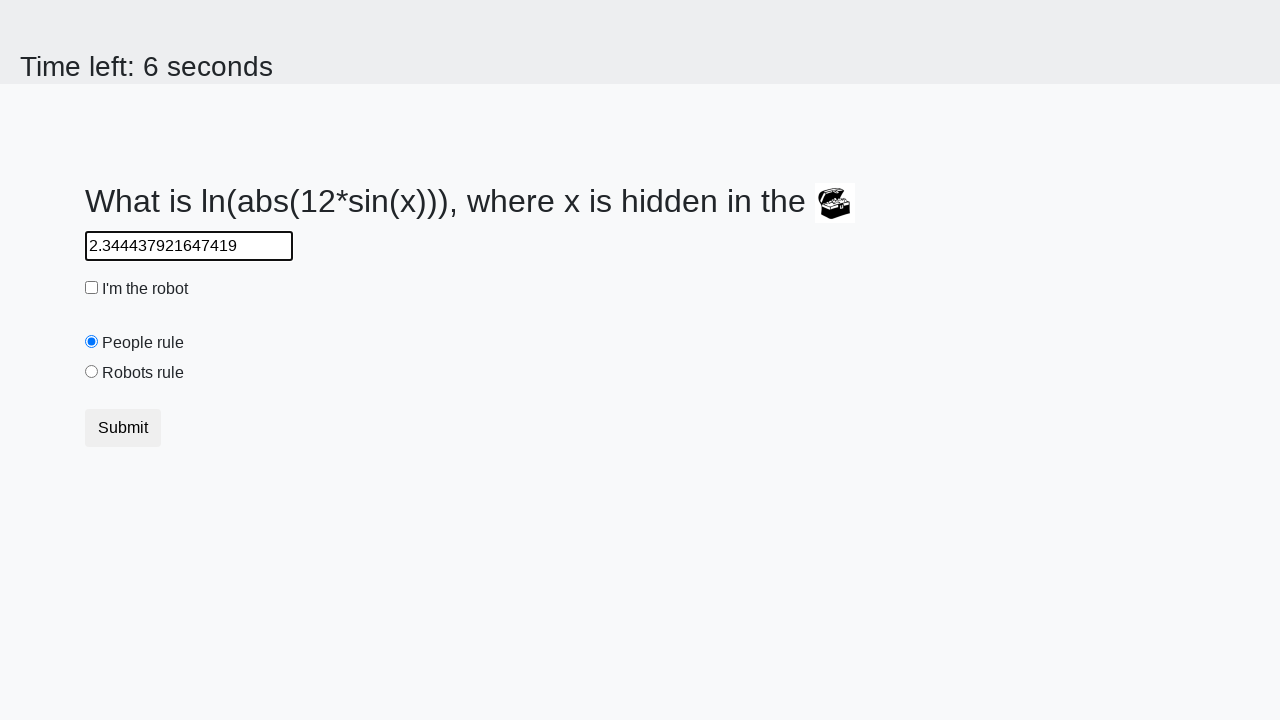

Clicked robot checkbox at (92, 288) on #robotCheckbox
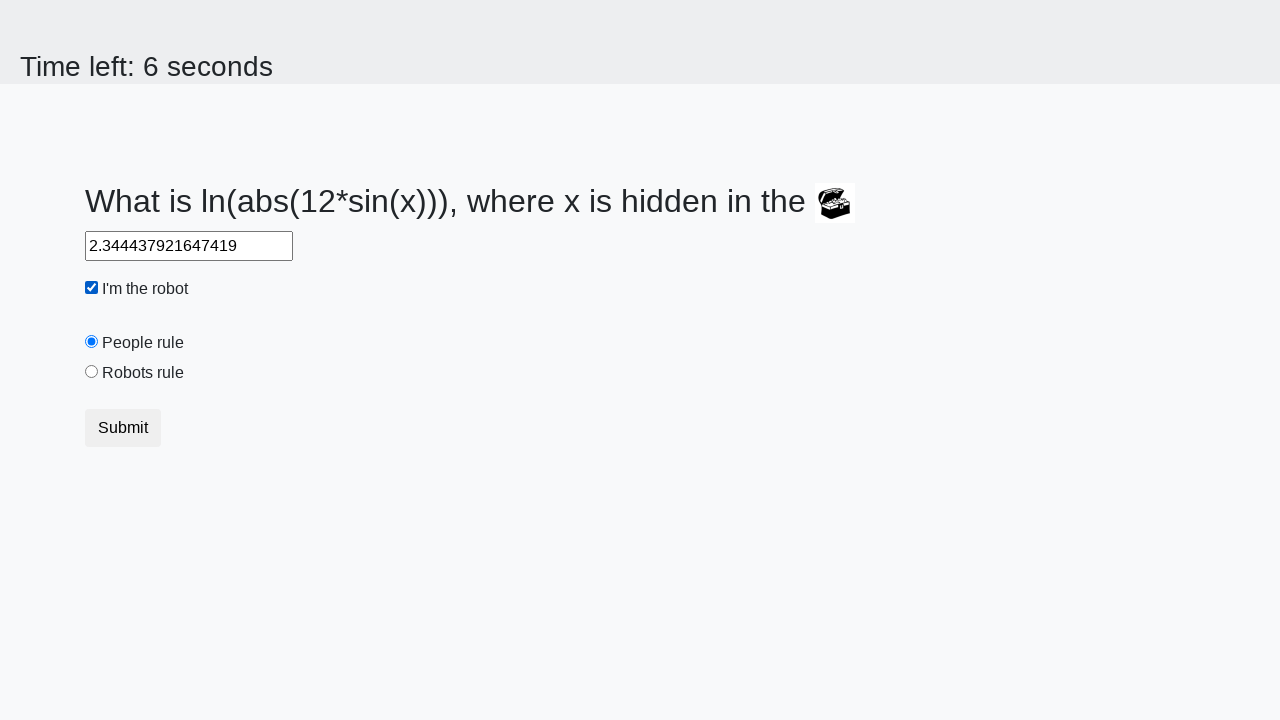

Clicked robots rule radio button at (92, 372) on #robotsRule
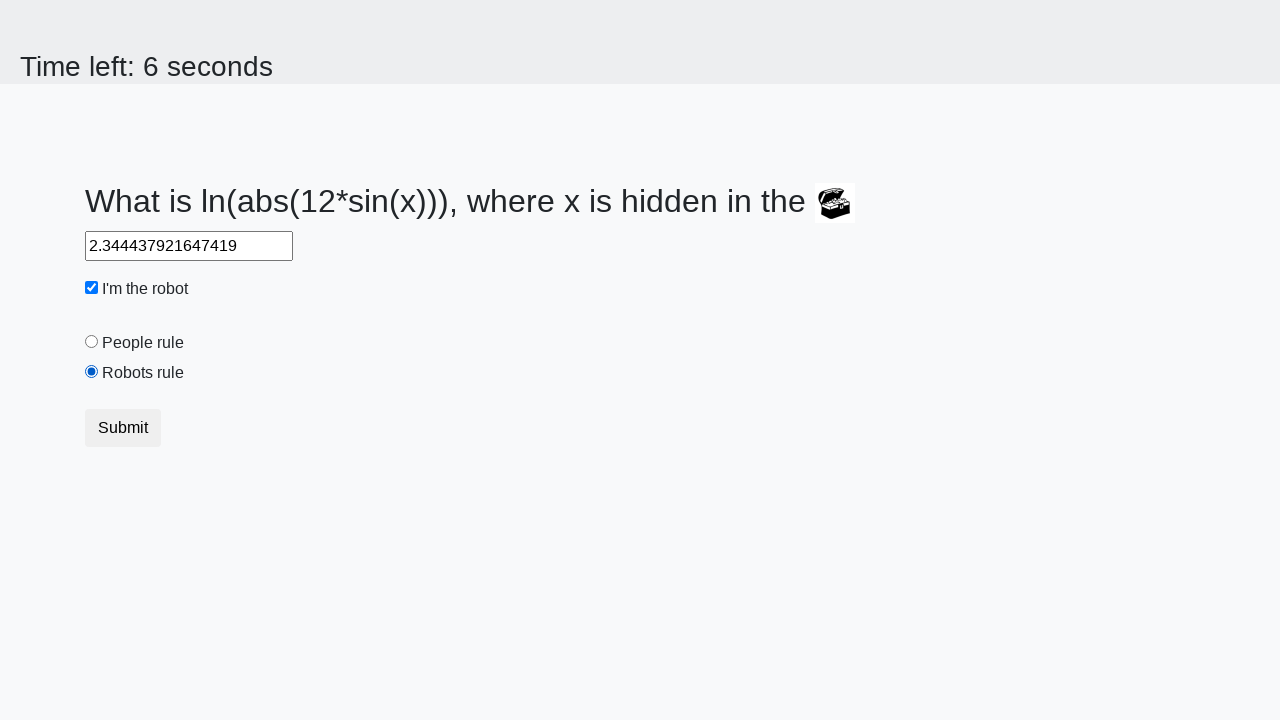

Clicked submit button at (123, 428) on button.btn
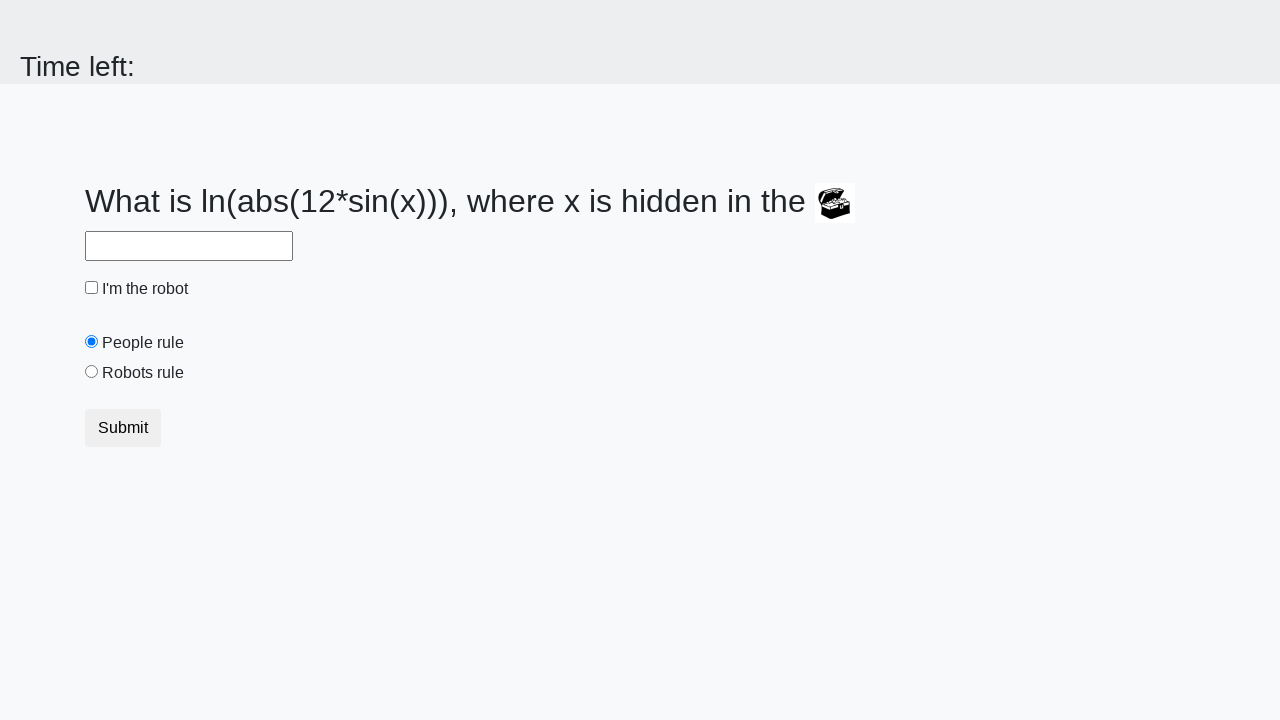

Set up alert dialog handler to accept
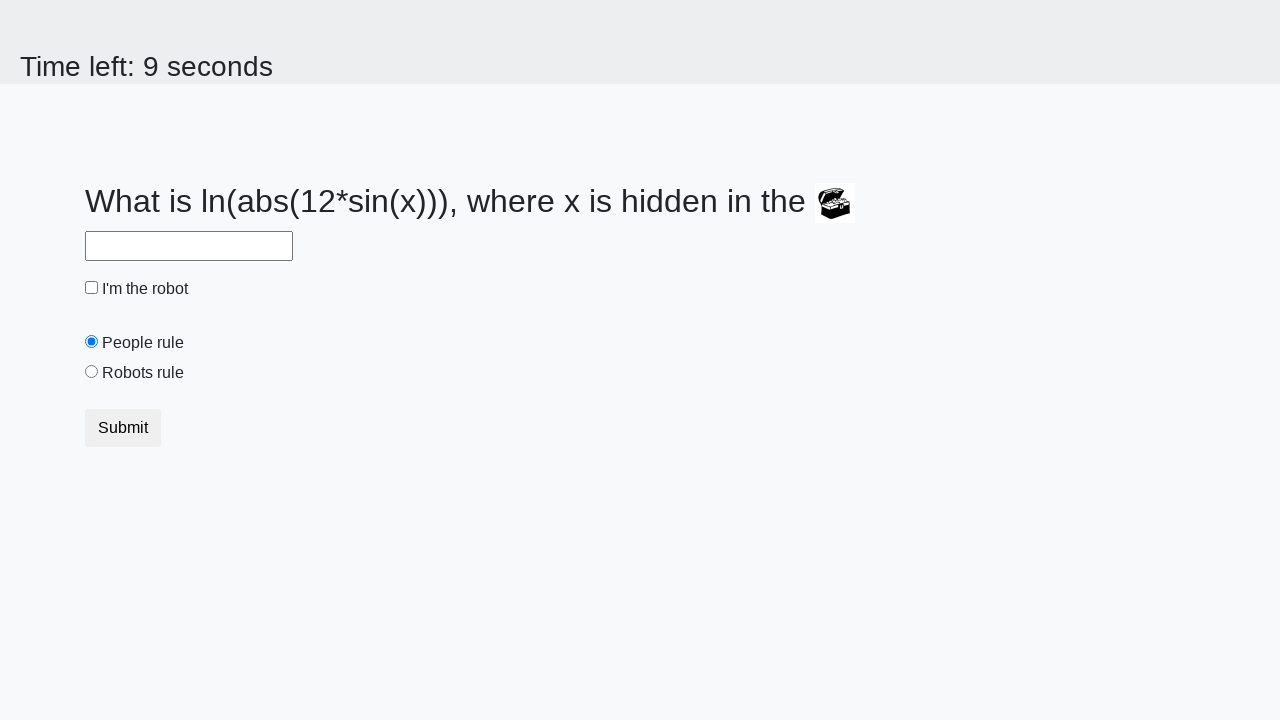

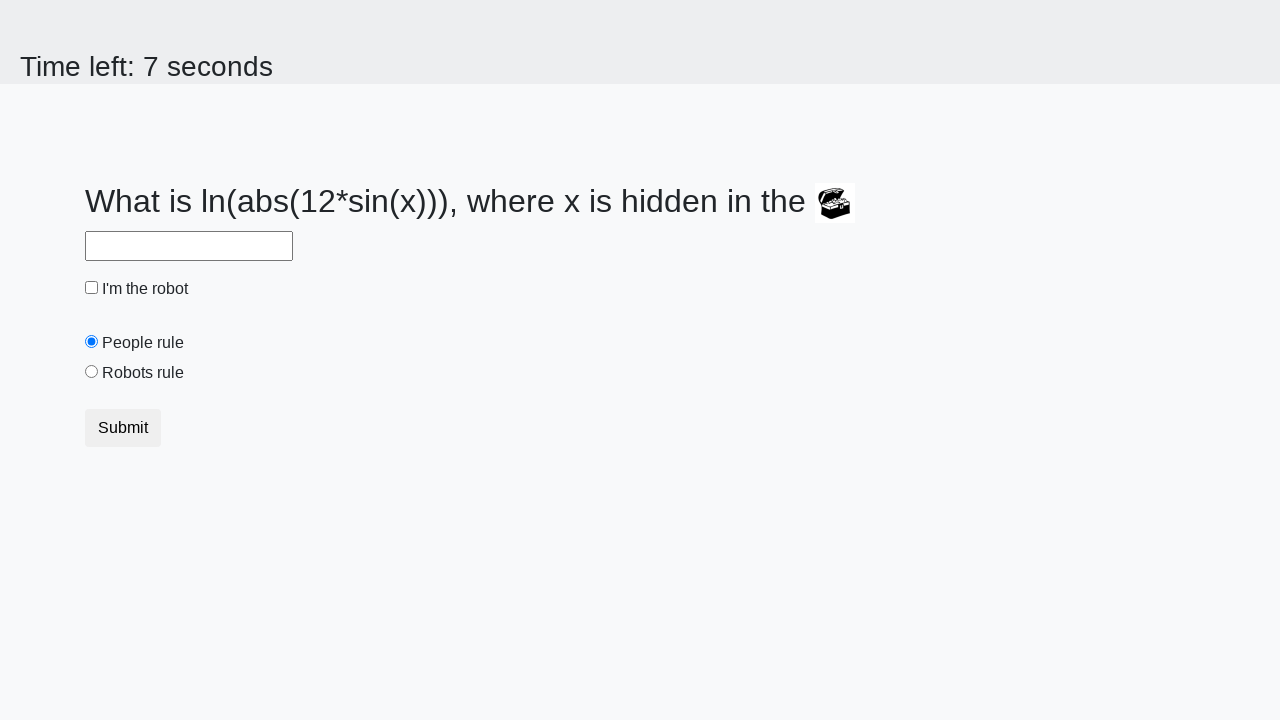